Interacts with a math education website by clicking a checkbox to allow input, generating a new question, entering an answer into the input field, and clicking the check button to verify the answer.

Starting URL: https://www.realmath.de/Neues/Klasse8/binome/binomevar03.php

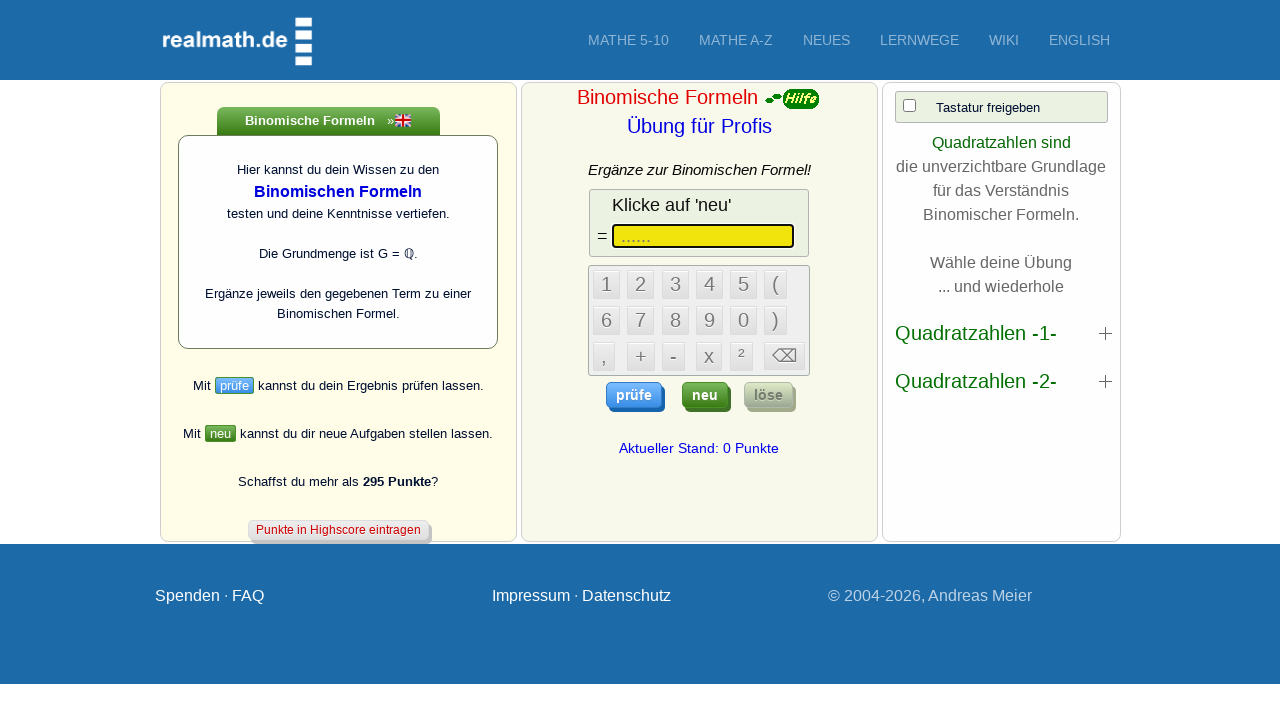

Clicked checkbox to allow input at (909, 106) on xpath=/html/body/form/div[2]/div/div/div/div[3]/center/table/tbody/tr/td[1]/inpu
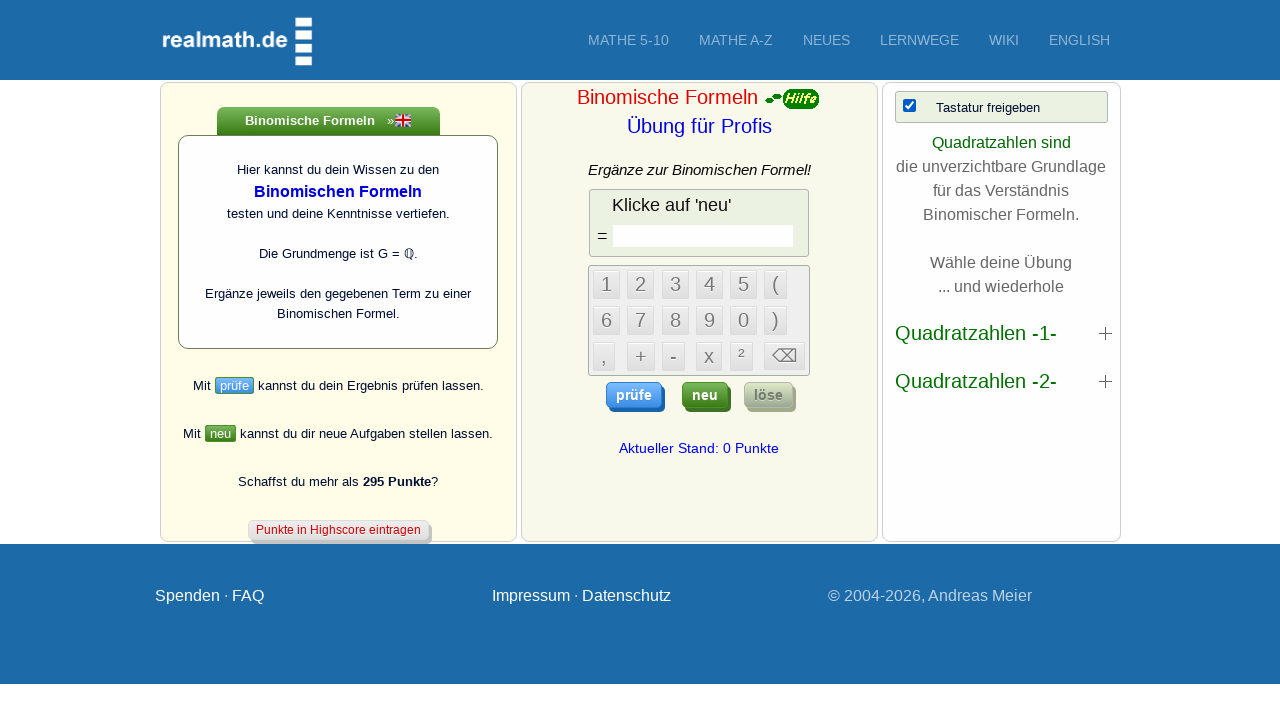

Clicked button to generate a new question at (705, 395) on .neuButton
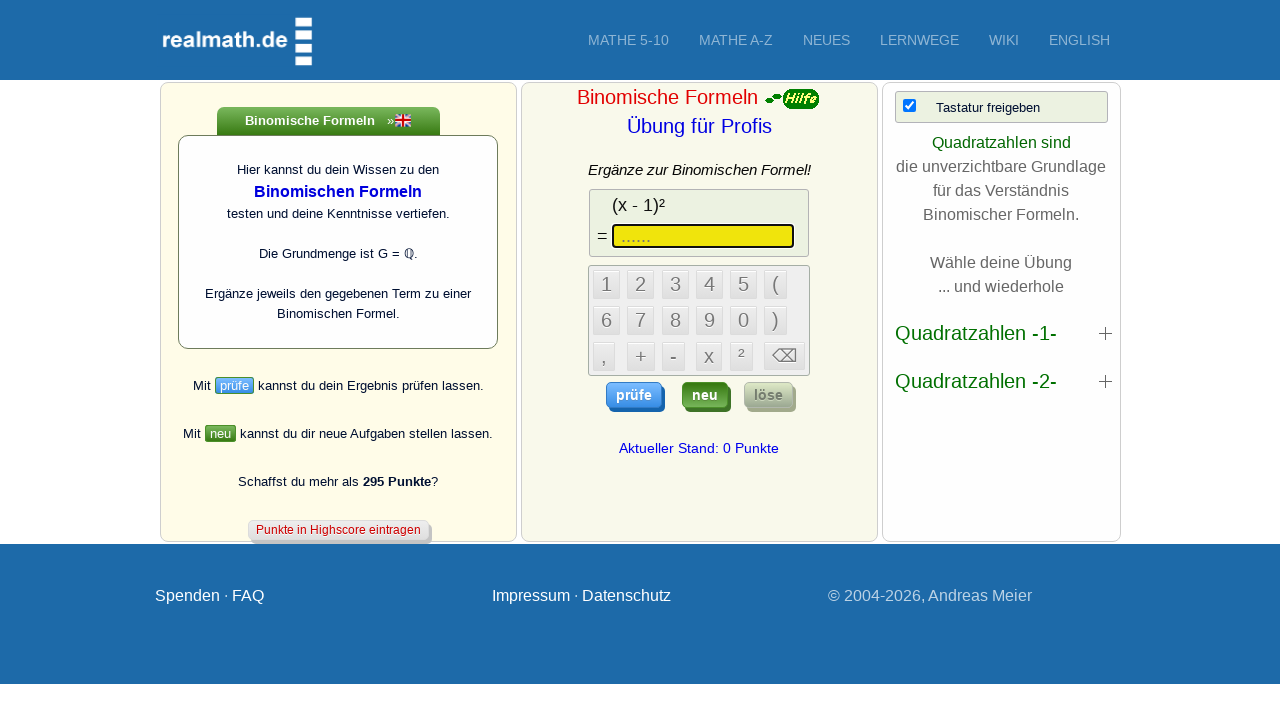

Question field is now available
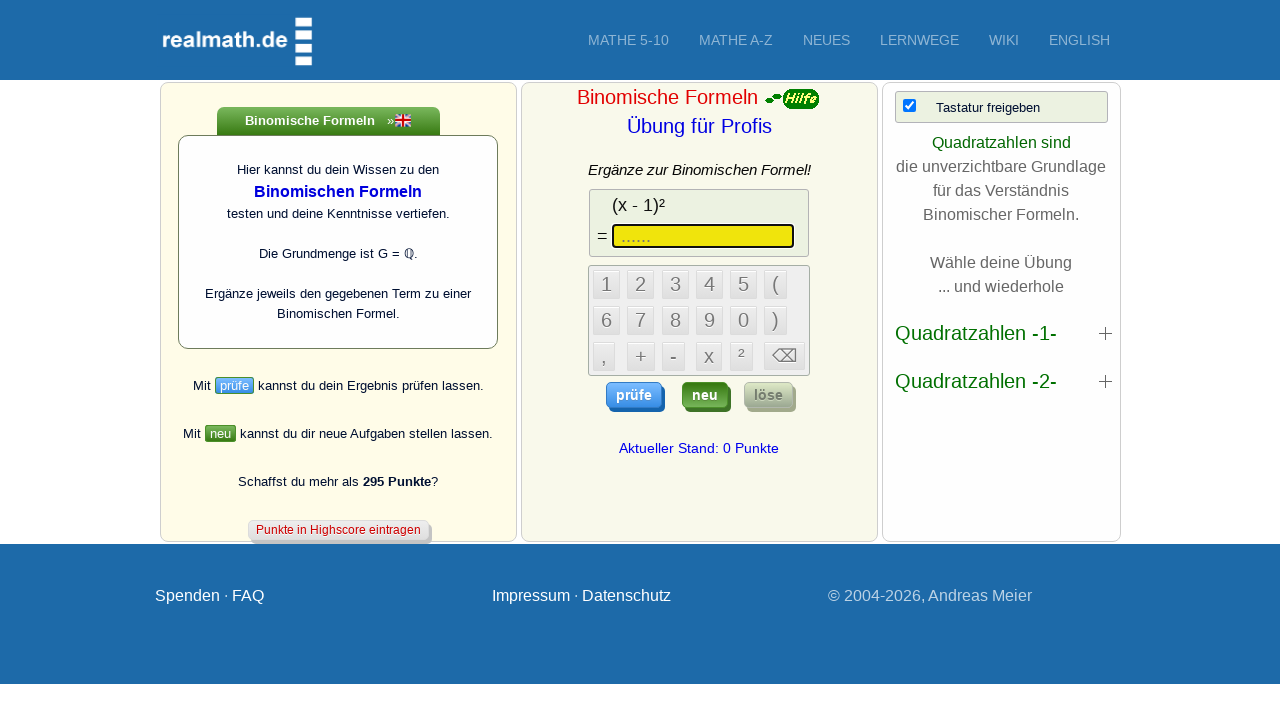

Entered answer 'x^2 + 2xy + y^2' into the input field on #idxt1
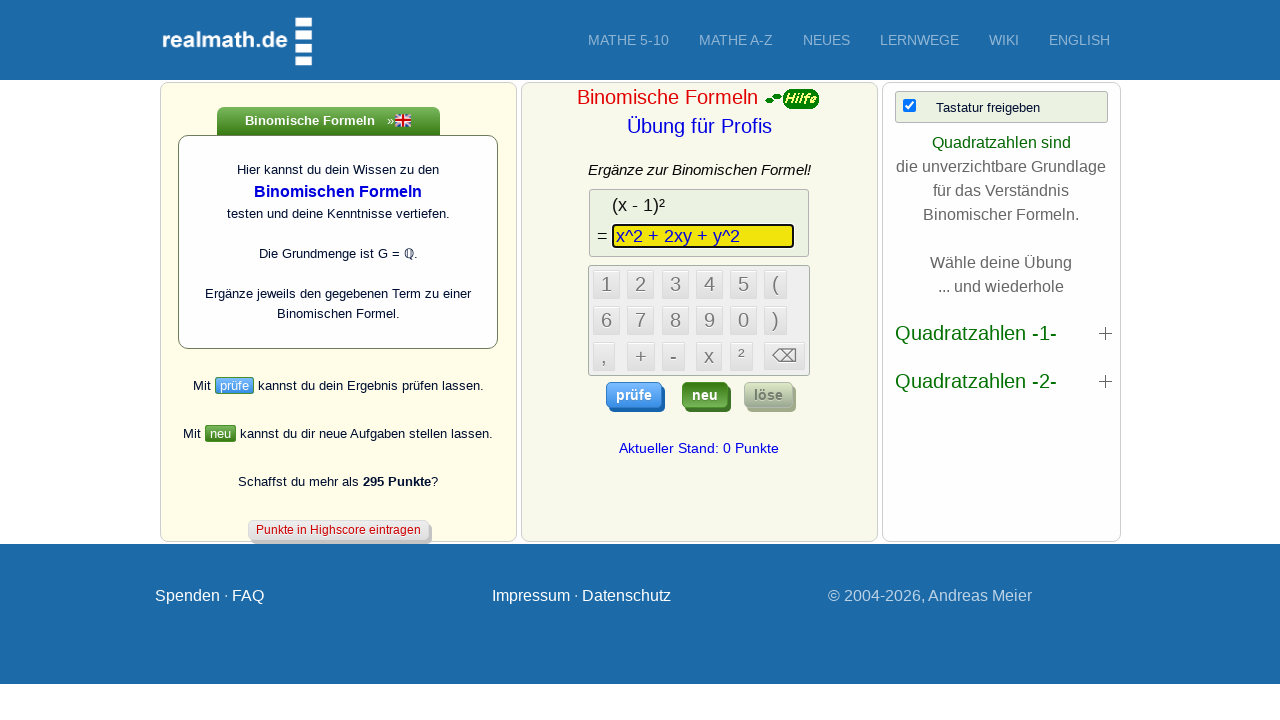

Clicked the check button to verify the answer at (634, 395) on .pruefeButton
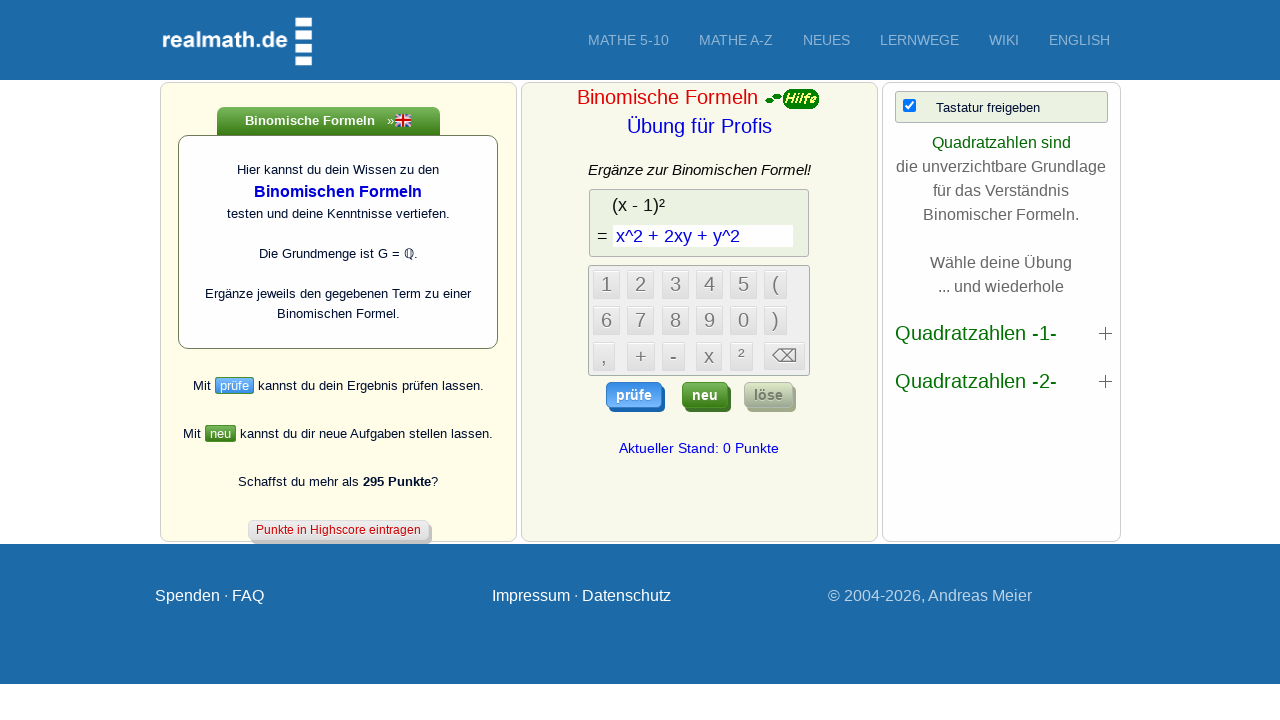

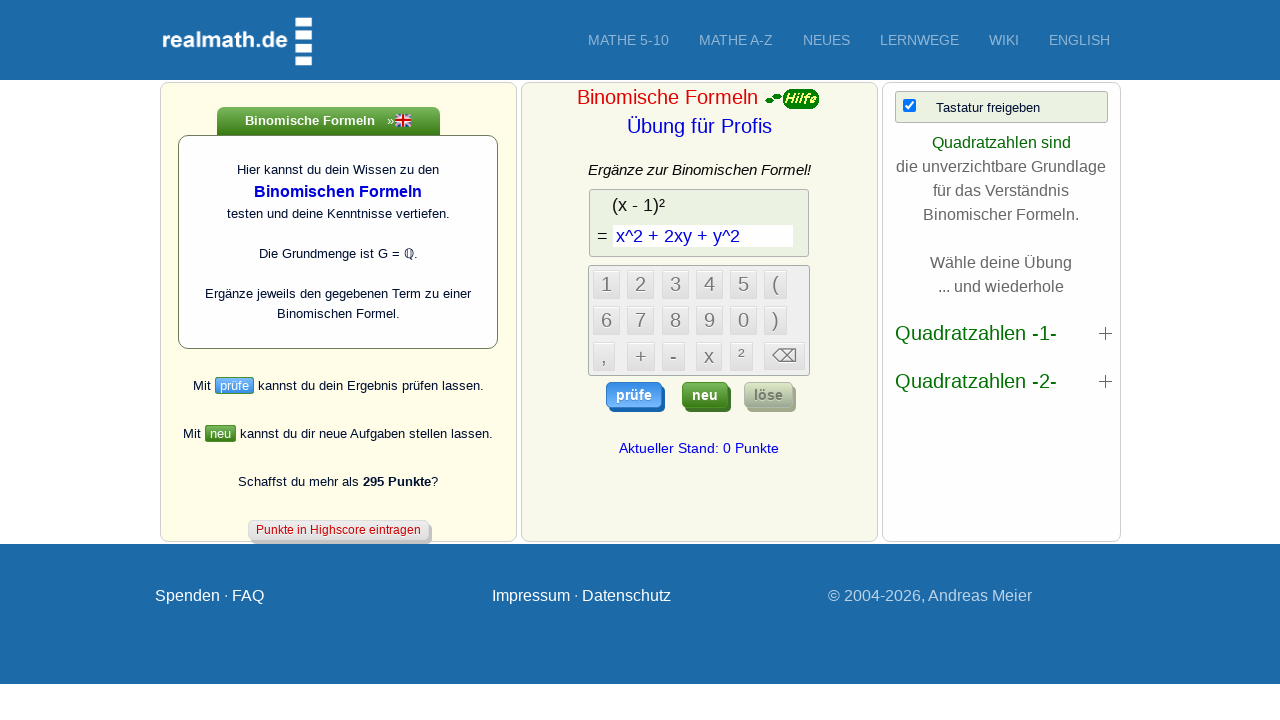